Tests checkbox functionality by toggling checkboxes and verifying their states

Starting URL: https://the-internet.herokuapp.com/checkboxes

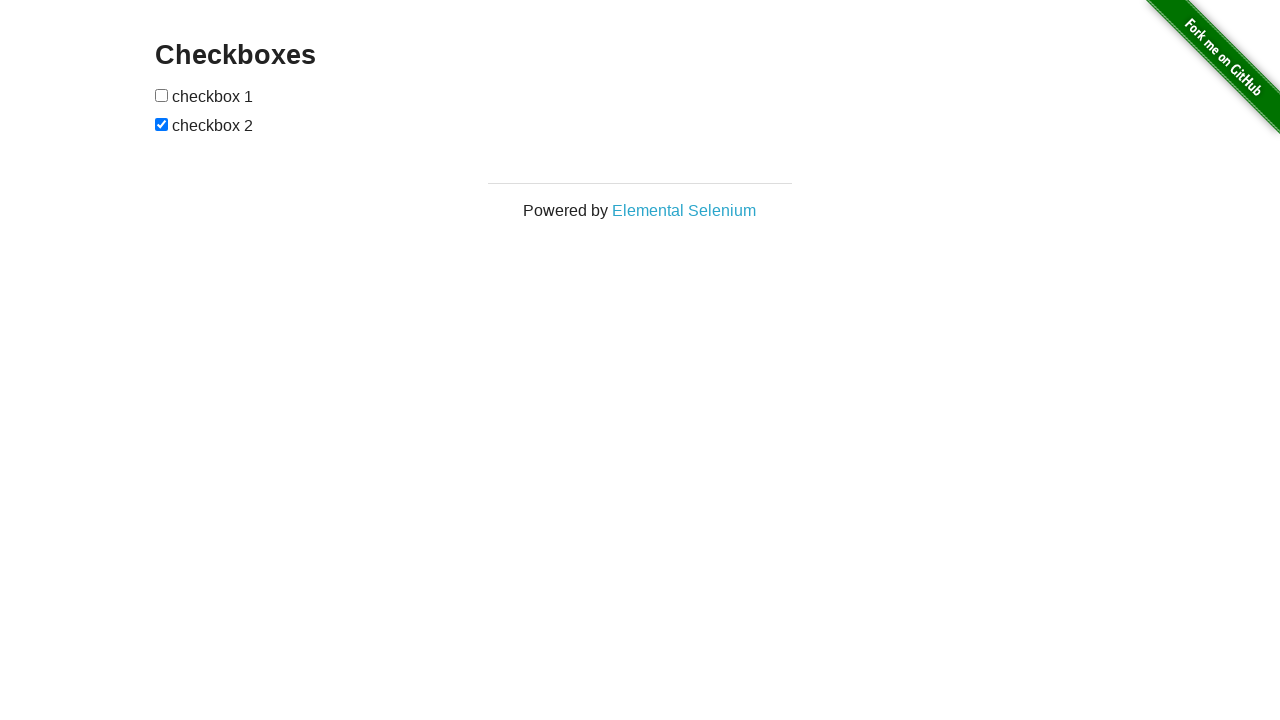

Located all checkboxes on the page
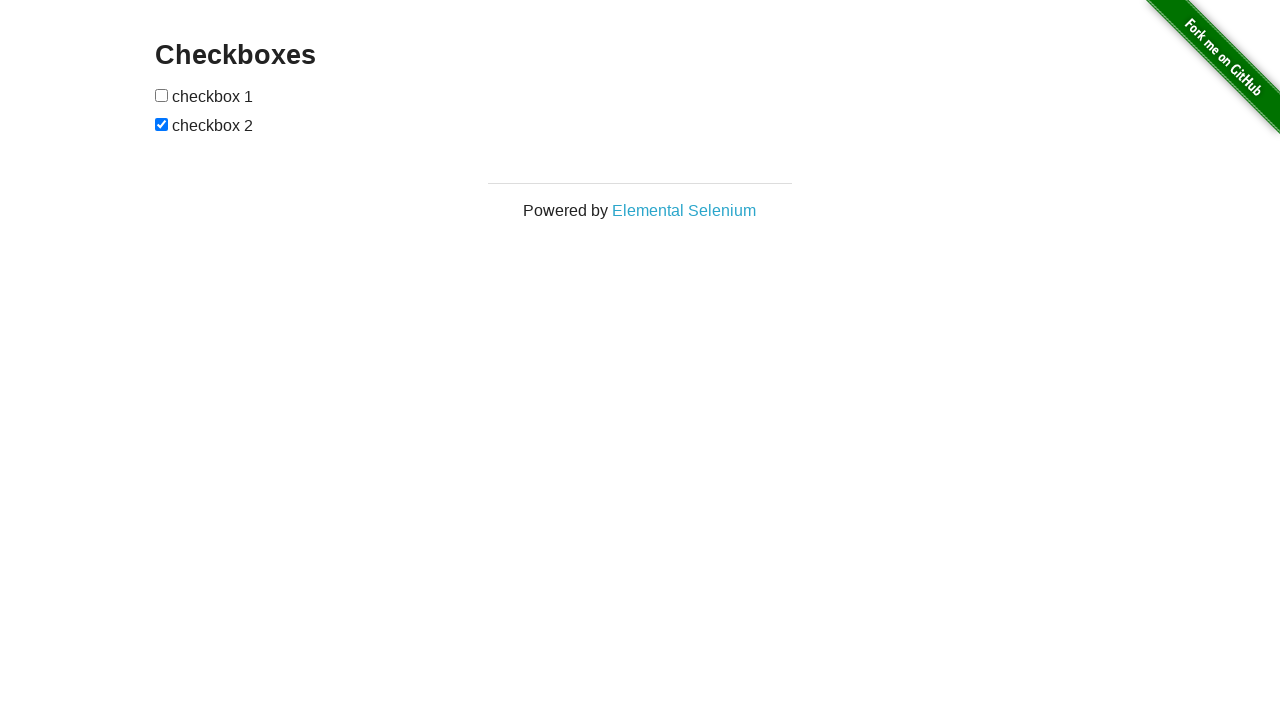

Verified first checkbox is unchecked
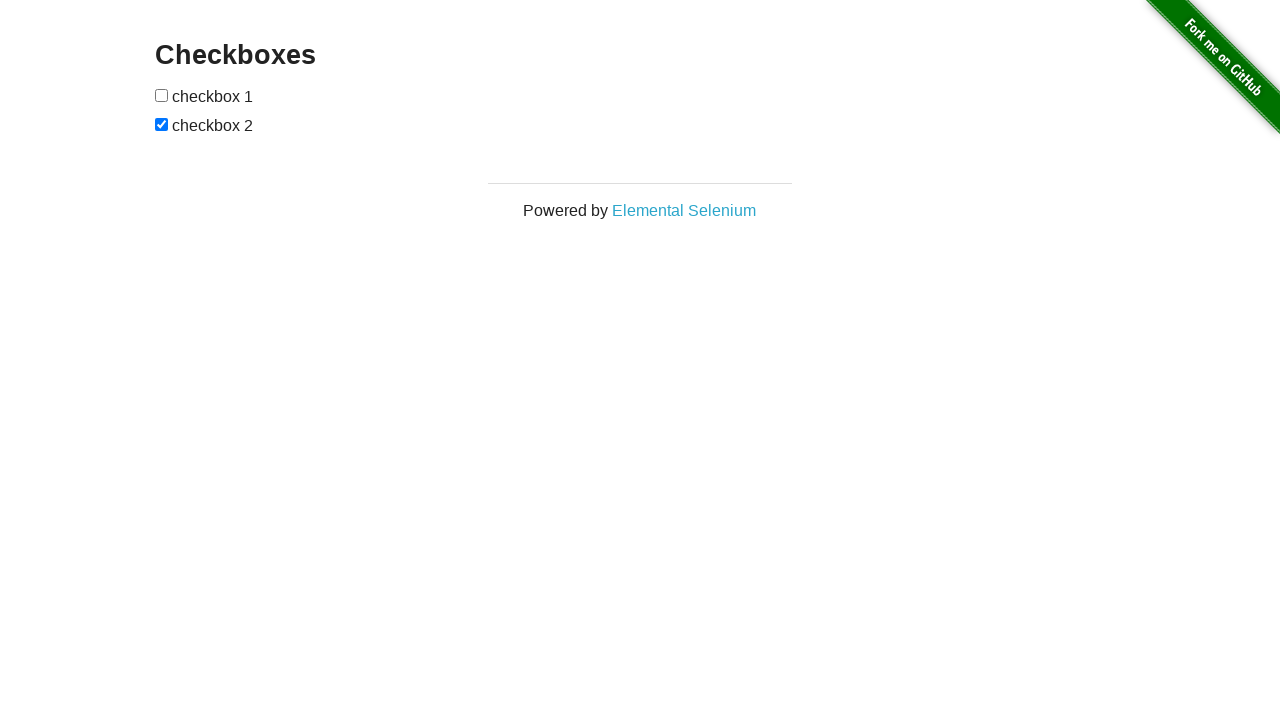

Clicked first checkbox to check it at (162, 95) on [type='checkbox'] >> nth=0
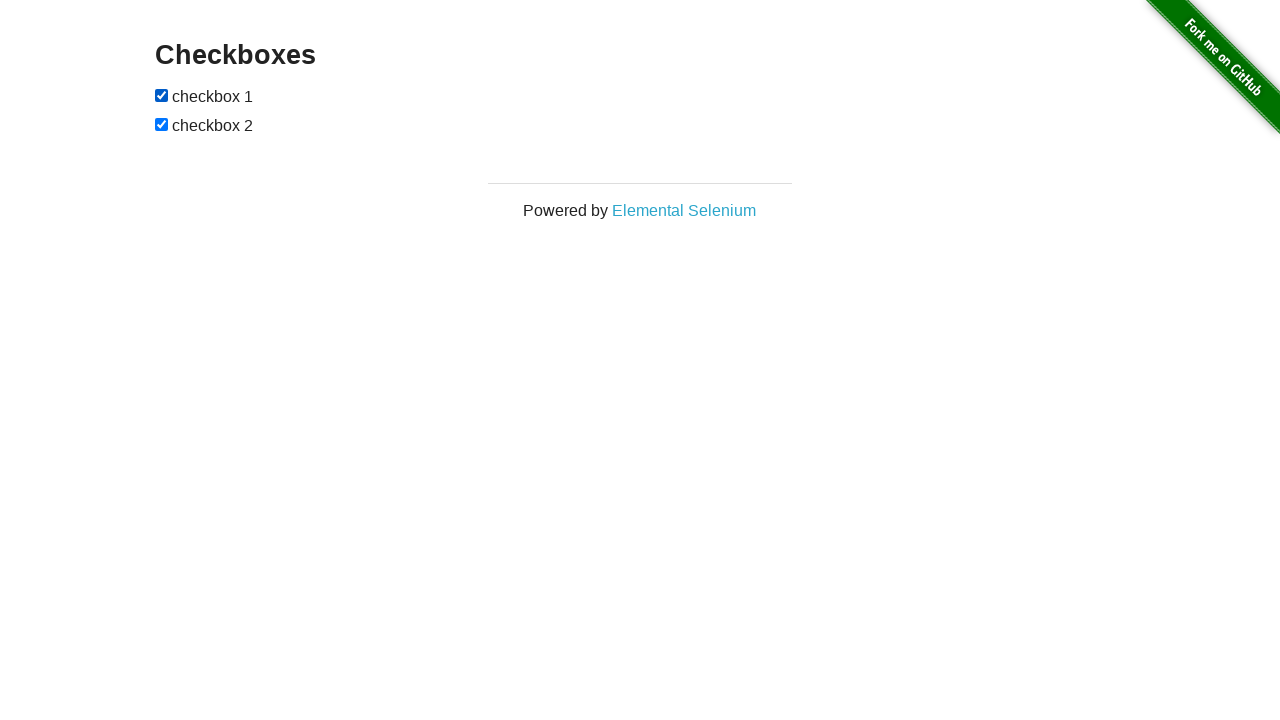

Verified second checkbox is checked
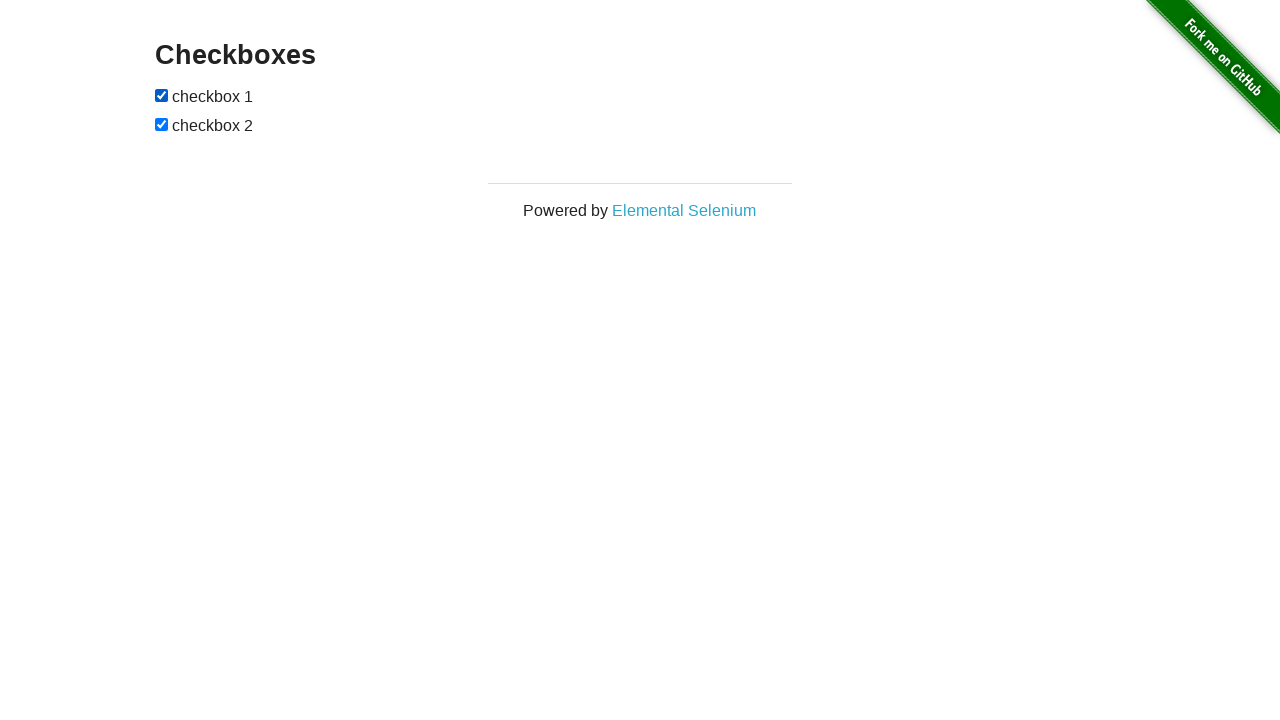

Clicked second checkbox to uncheck it at (162, 124) on [type='checkbox'] >> nth=1
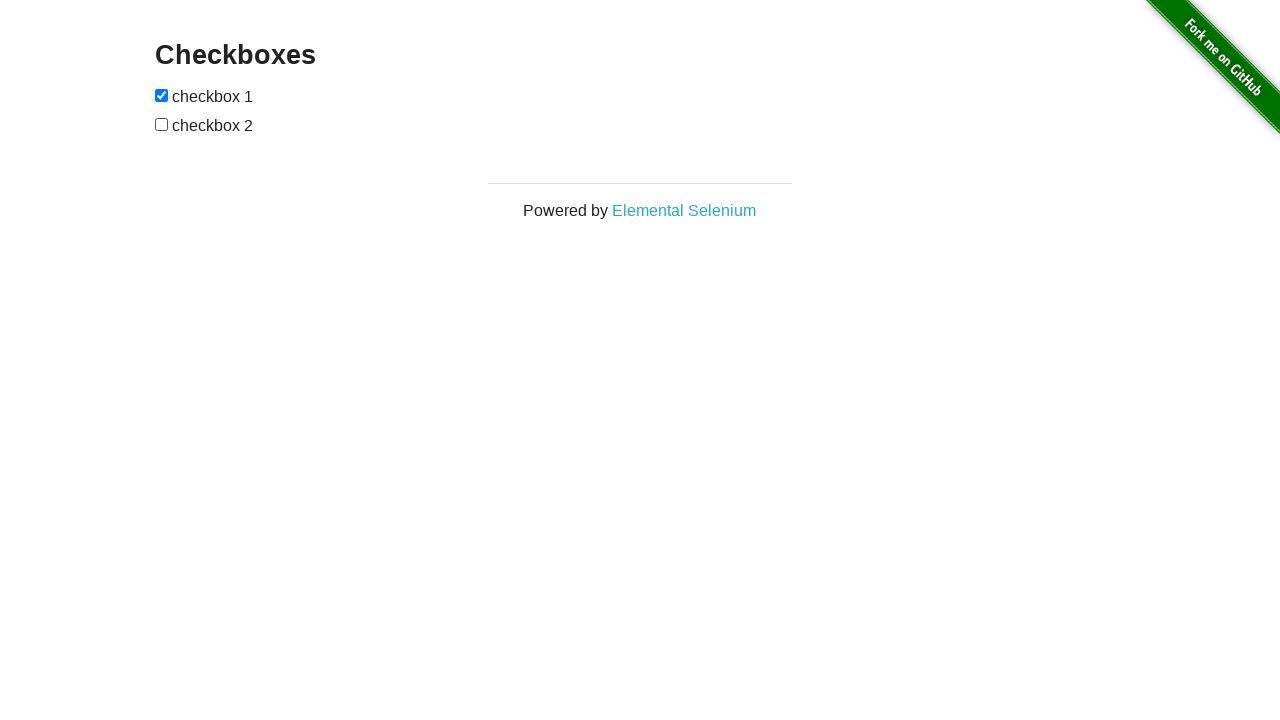

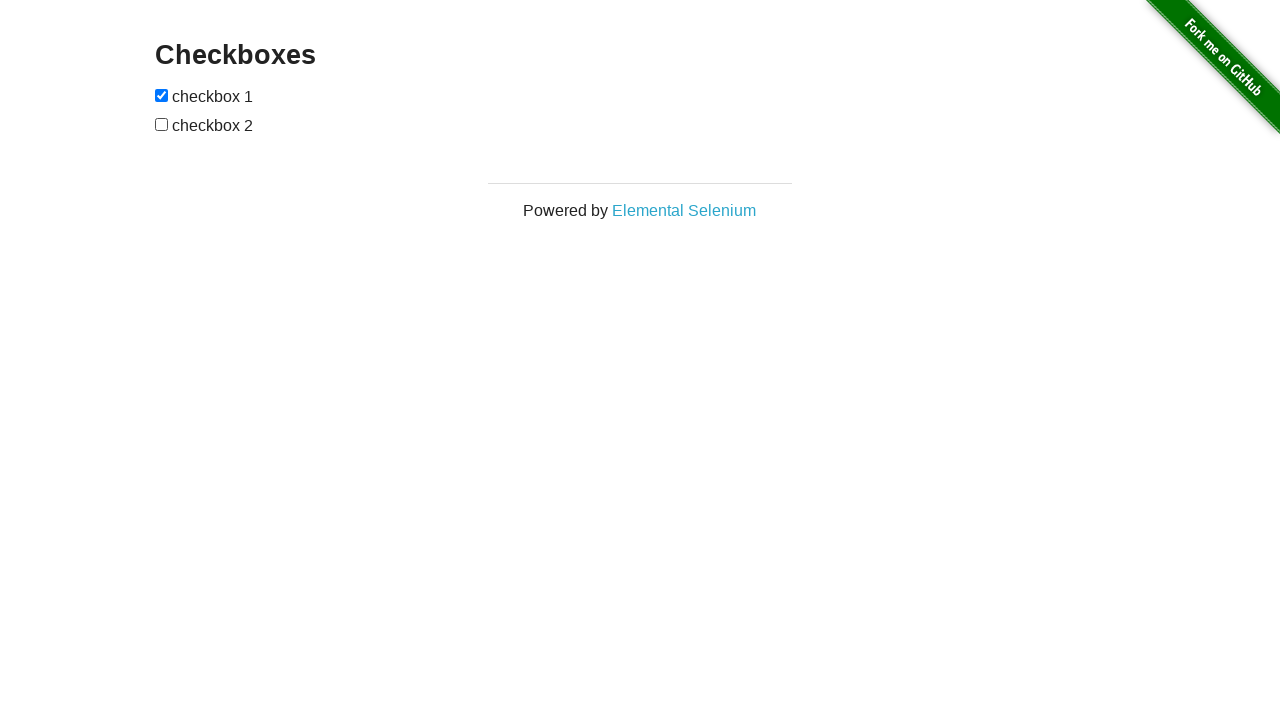